Navigates to a registration form, checks if a cricket hobby checkbox is displayed, and clicks it if visible

Starting URL: https://demo.automationtesting.in/Register.html

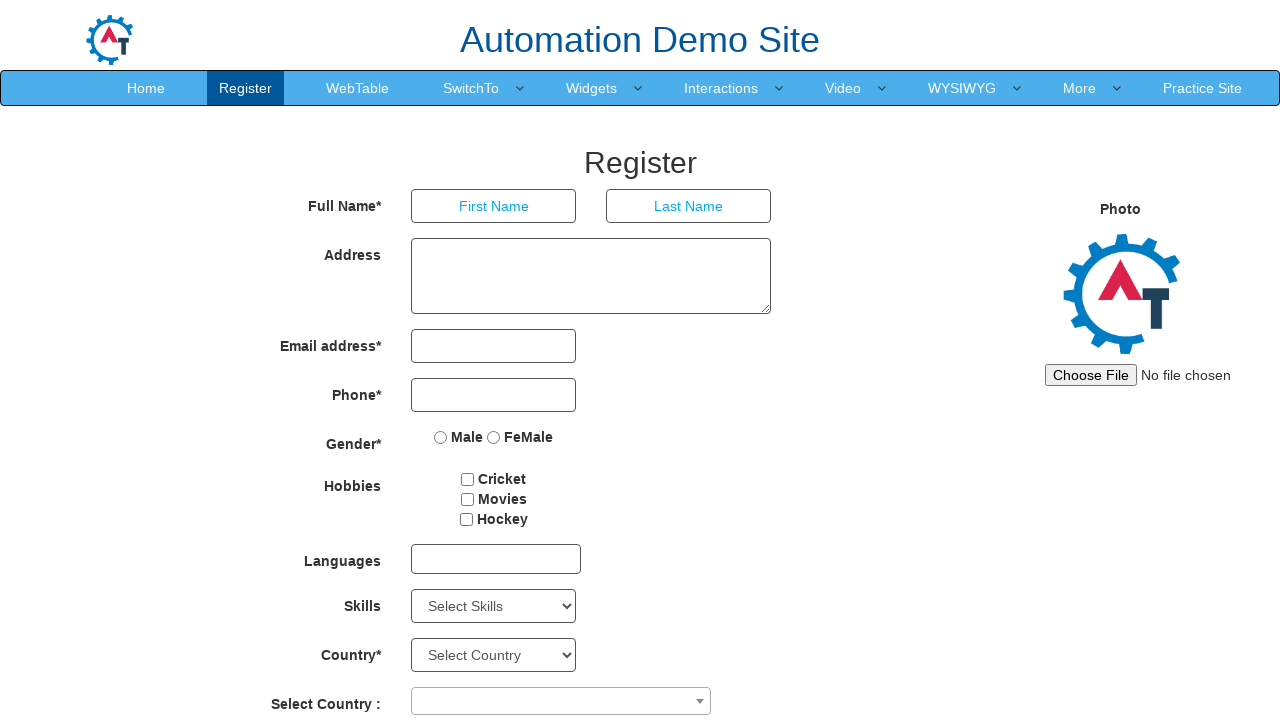

Navigated to registration form page
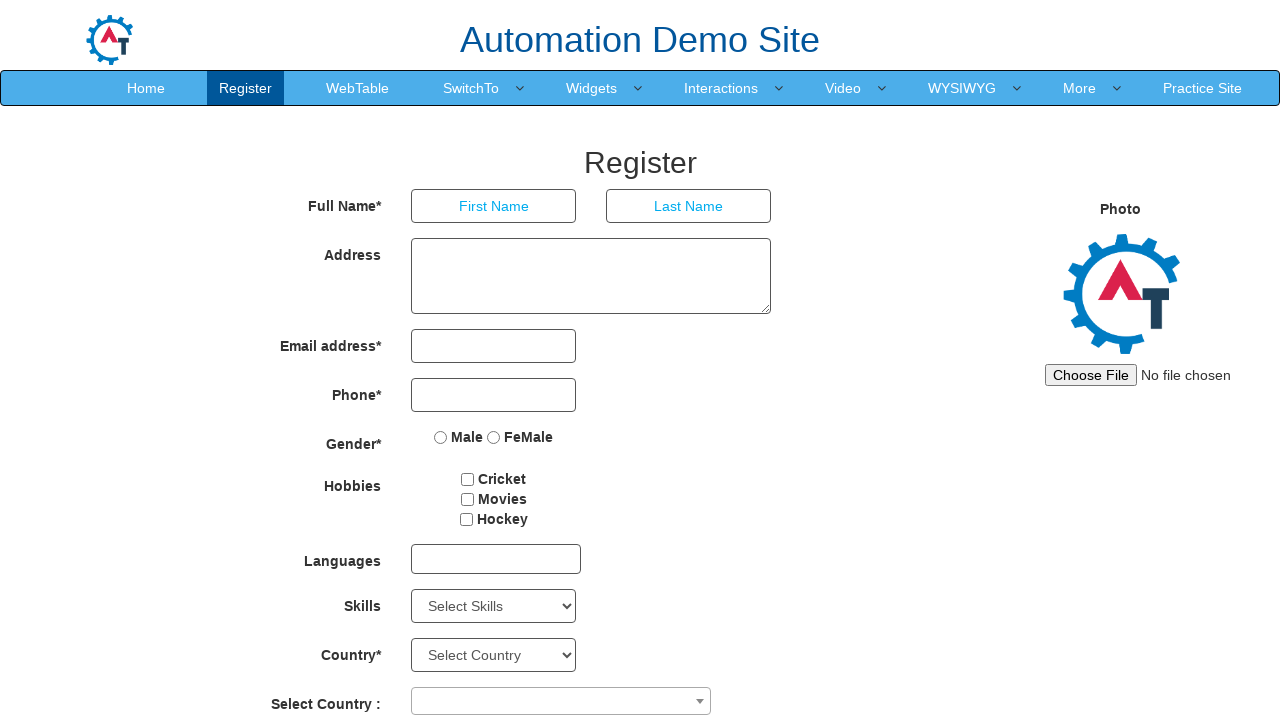

Located cricket hobby checkbox element
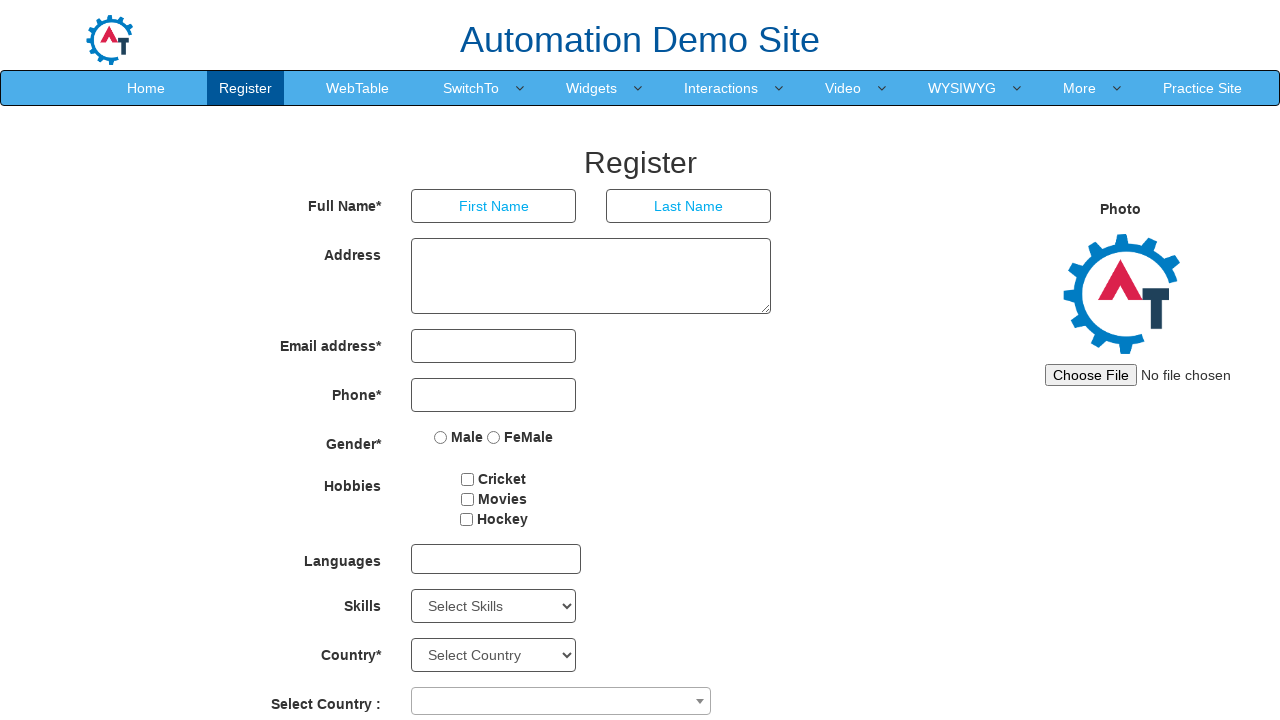

Verified cricket checkbox is visible
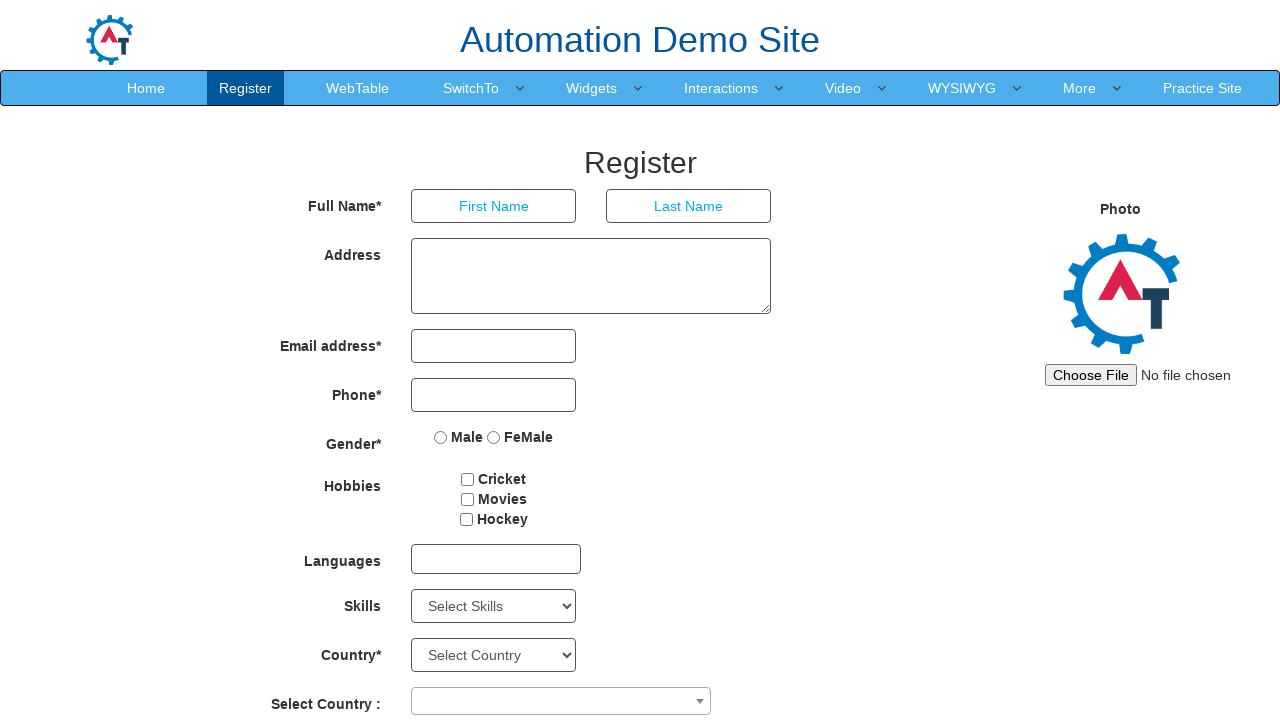

Clicked cricket hobby checkbox at (468, 479) on input#checkbox1[value='Cricket']
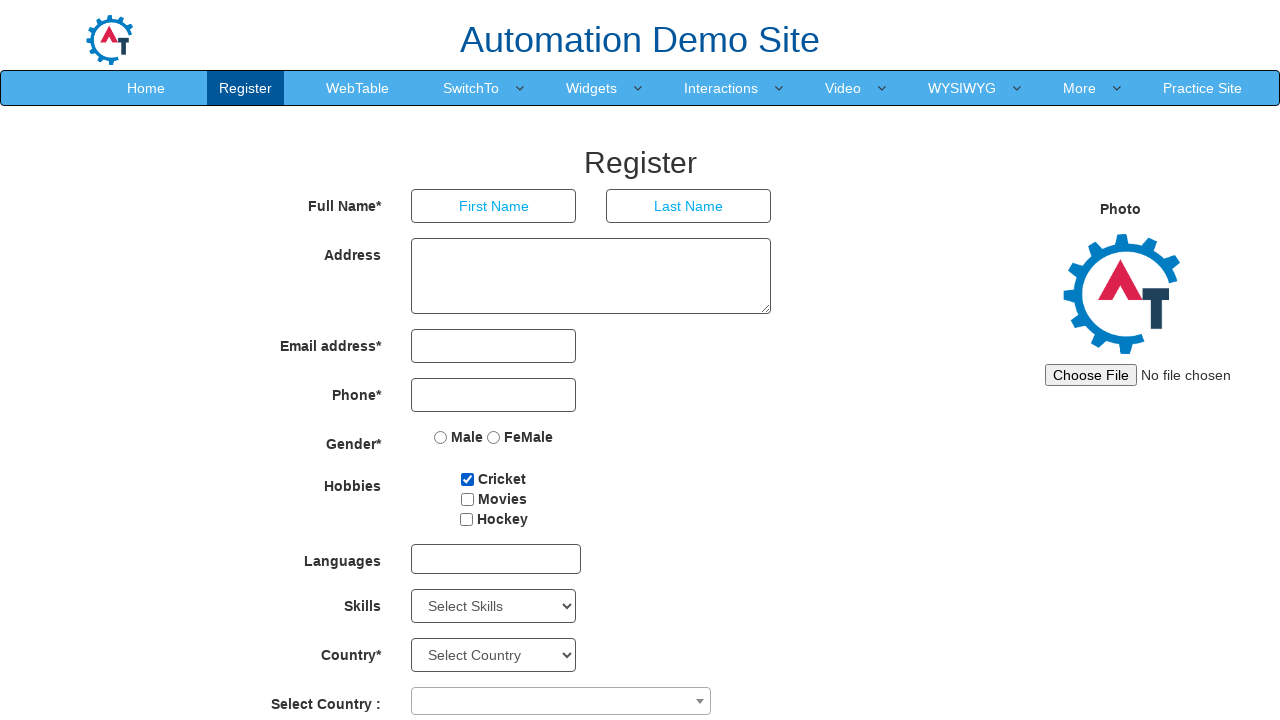

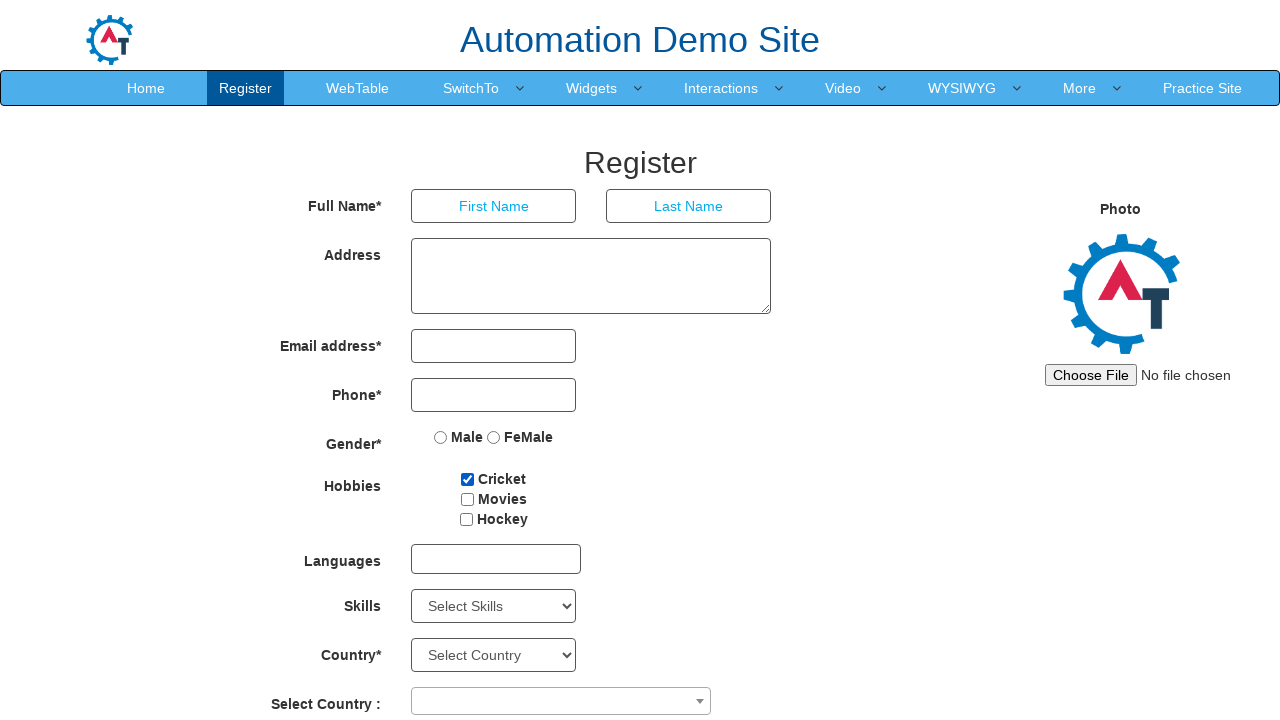